Navigates to the Ubuntu website homepage to verify the page loads successfully

Starting URL: http://www.ubuntu.com/

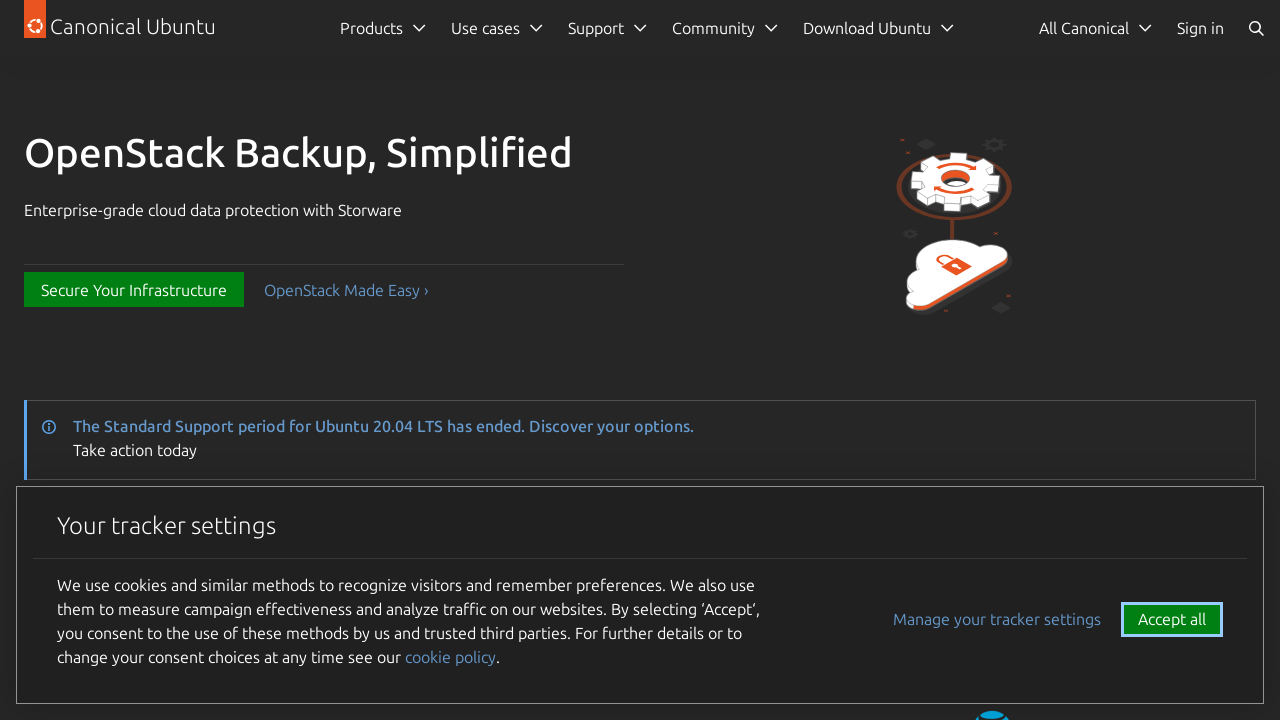

Navigated to Ubuntu website homepage
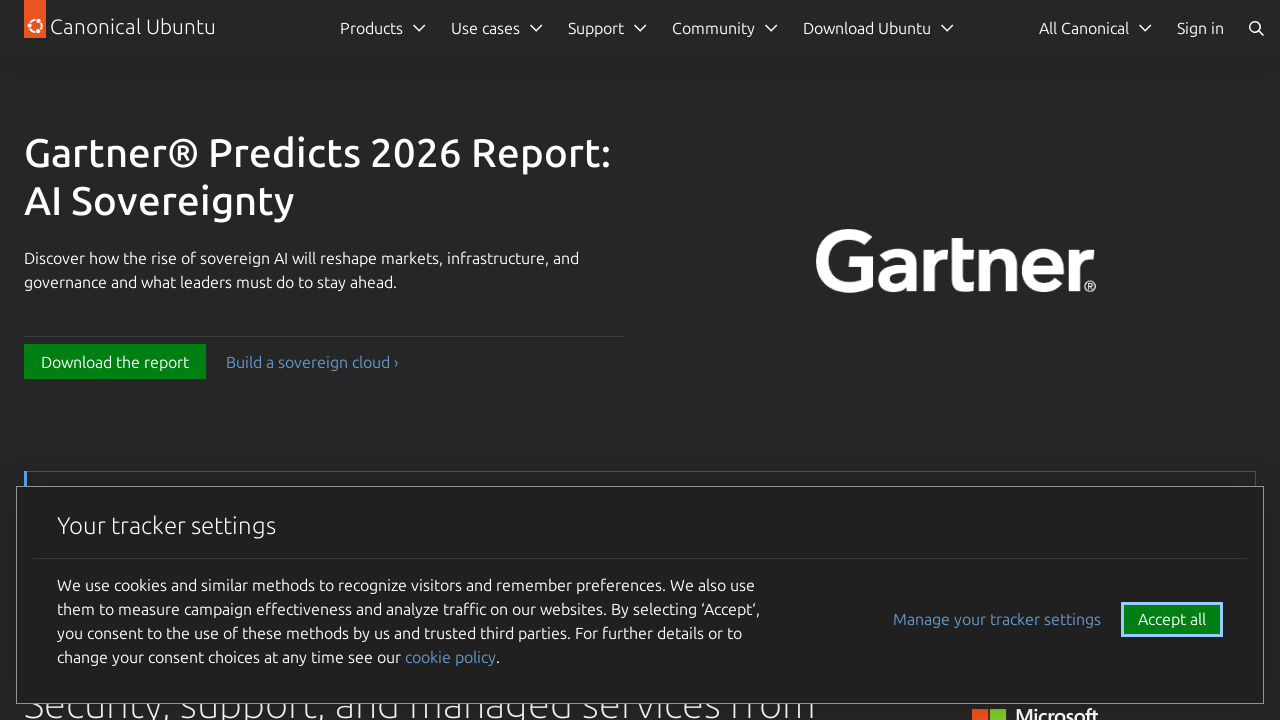

Page DOM content loaded successfully
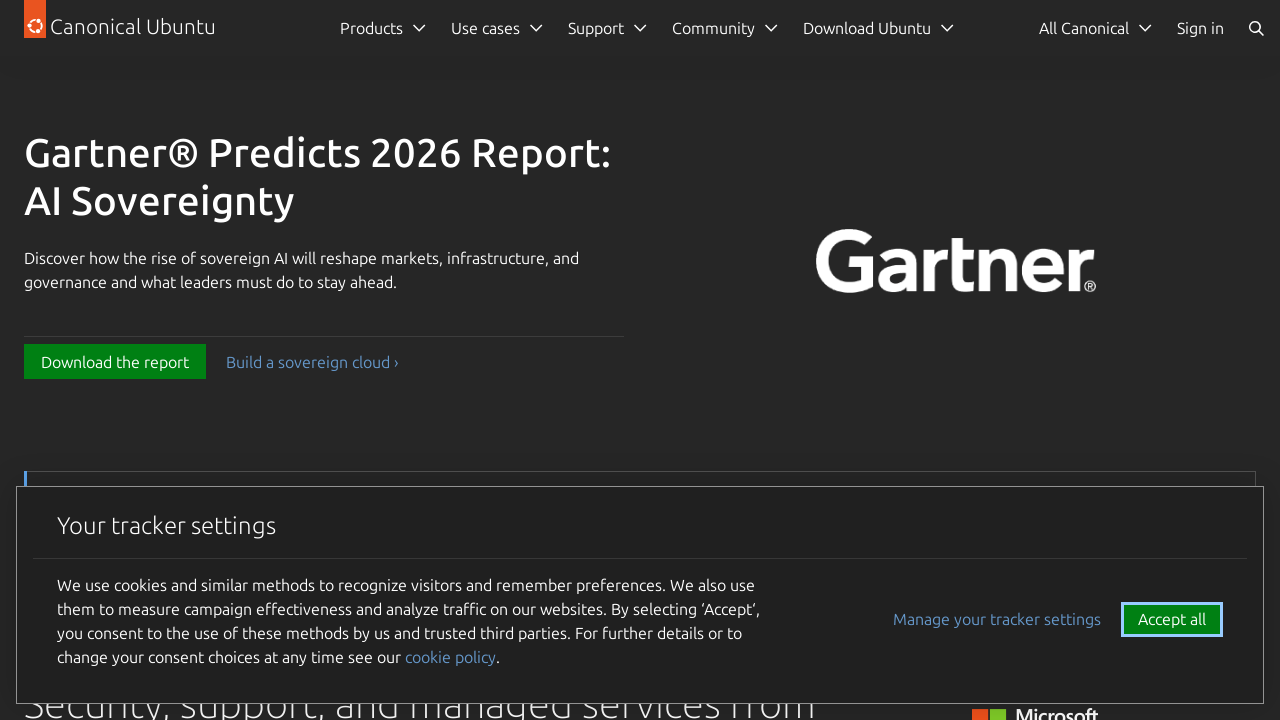

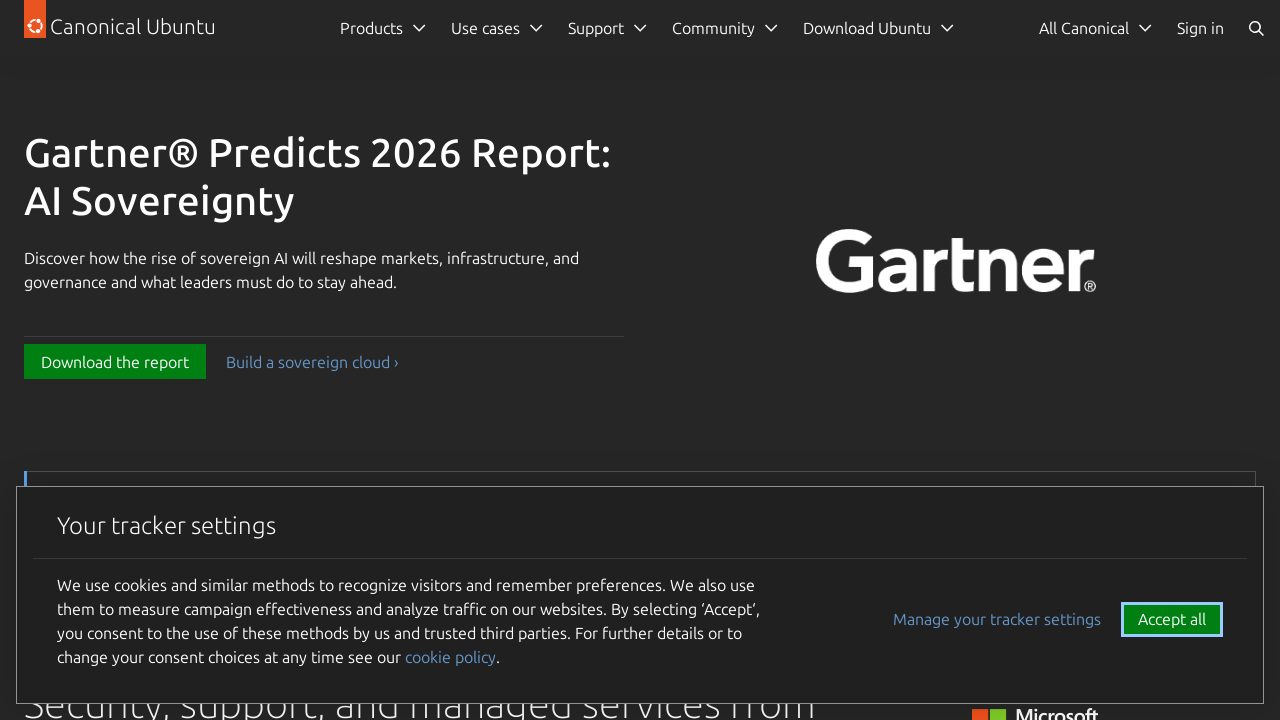